Tests checkbox functionality by locating all checkboxes on the page and verifying their checked/unchecked states using both attribute lookup and is_selected methods.

Starting URL: http://the-internet.herokuapp.com/checkboxes

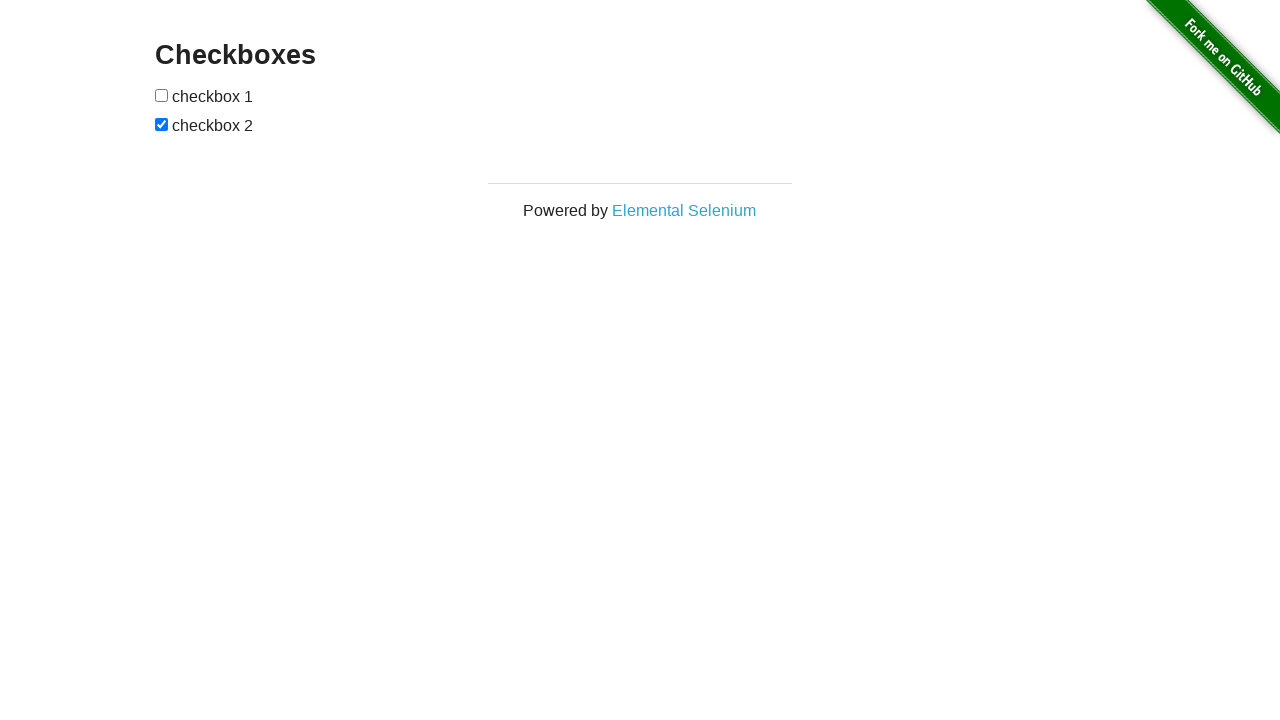

Waited for checkboxes to be present on the page
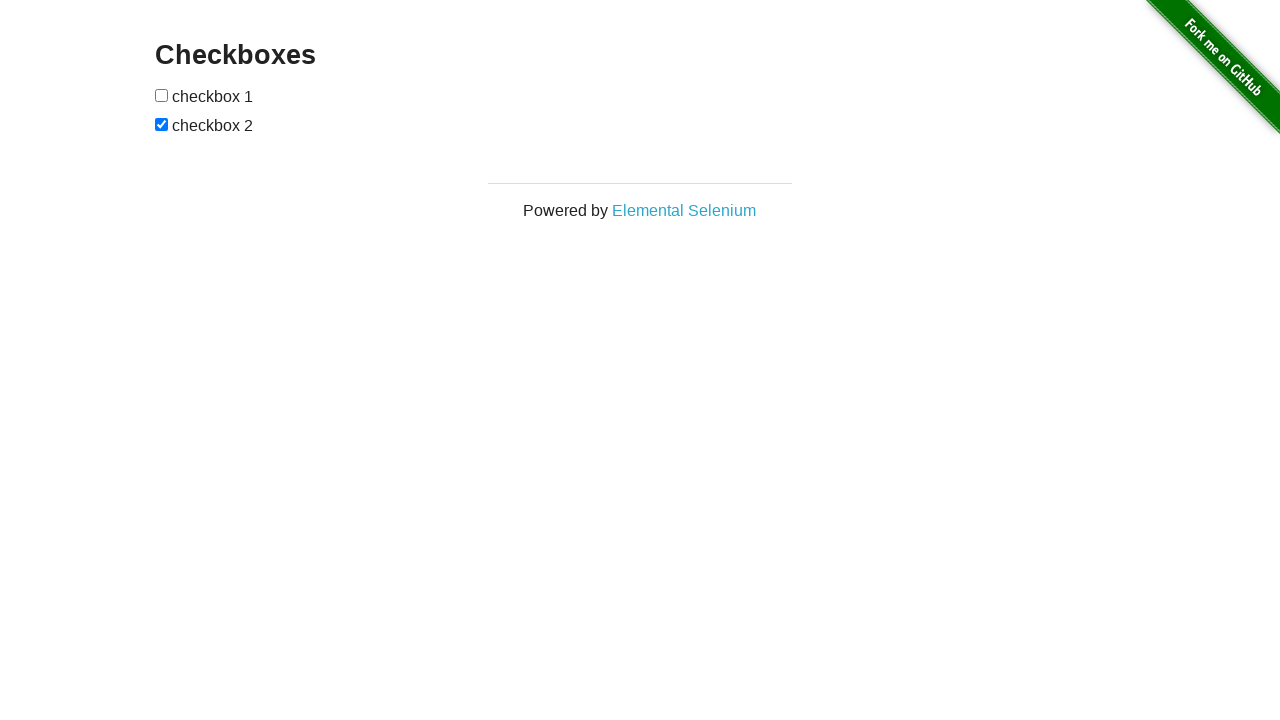

Located all checkboxes on the page
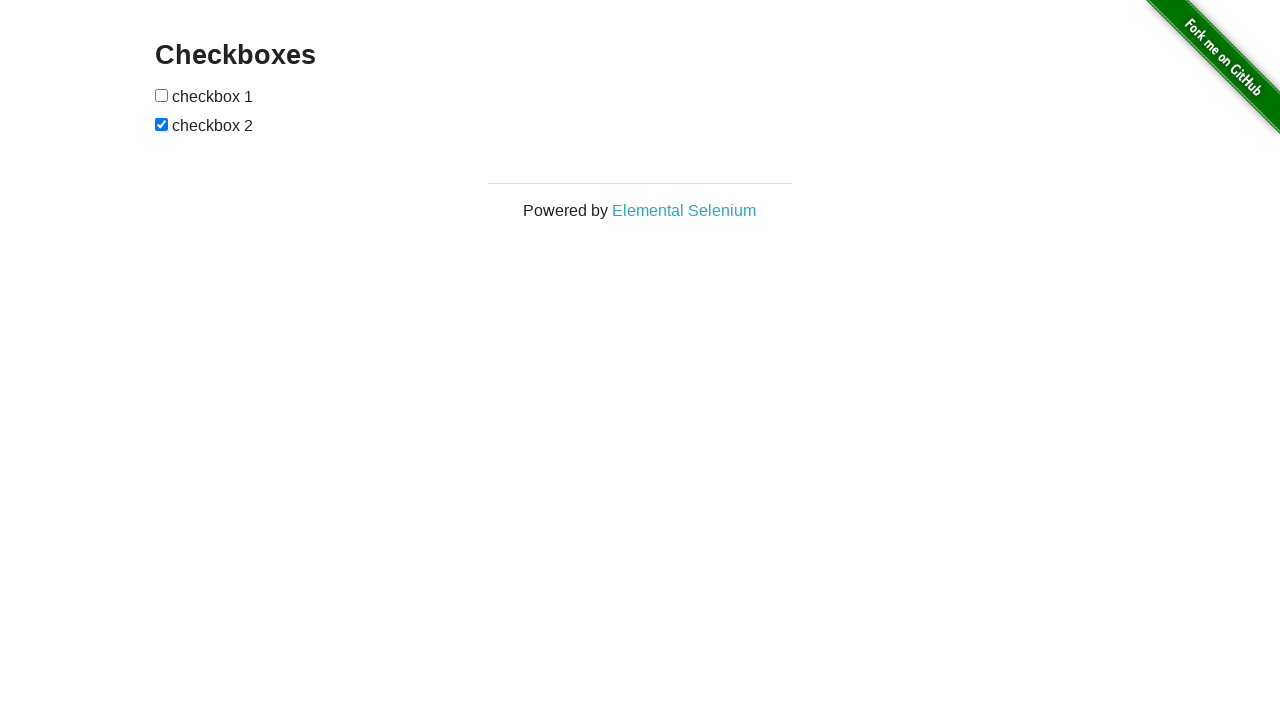

Verified that the second checkbox is checked
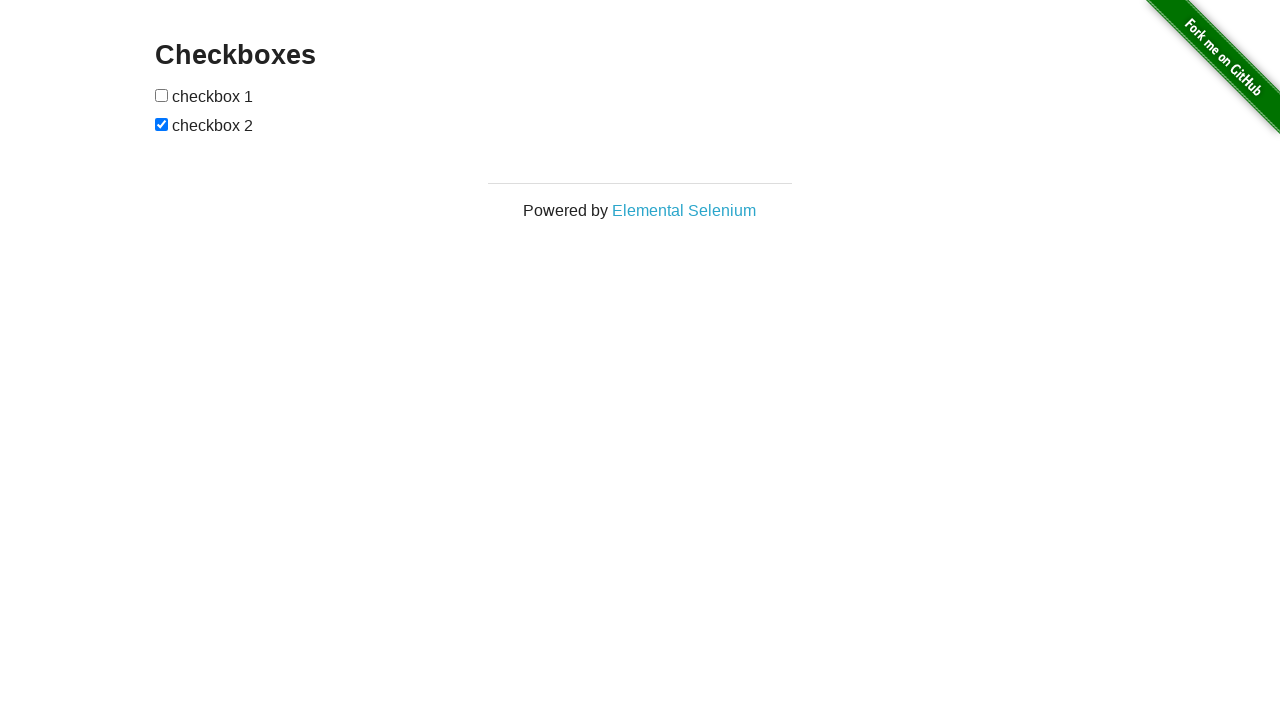

Verified that the first checkbox is not checked
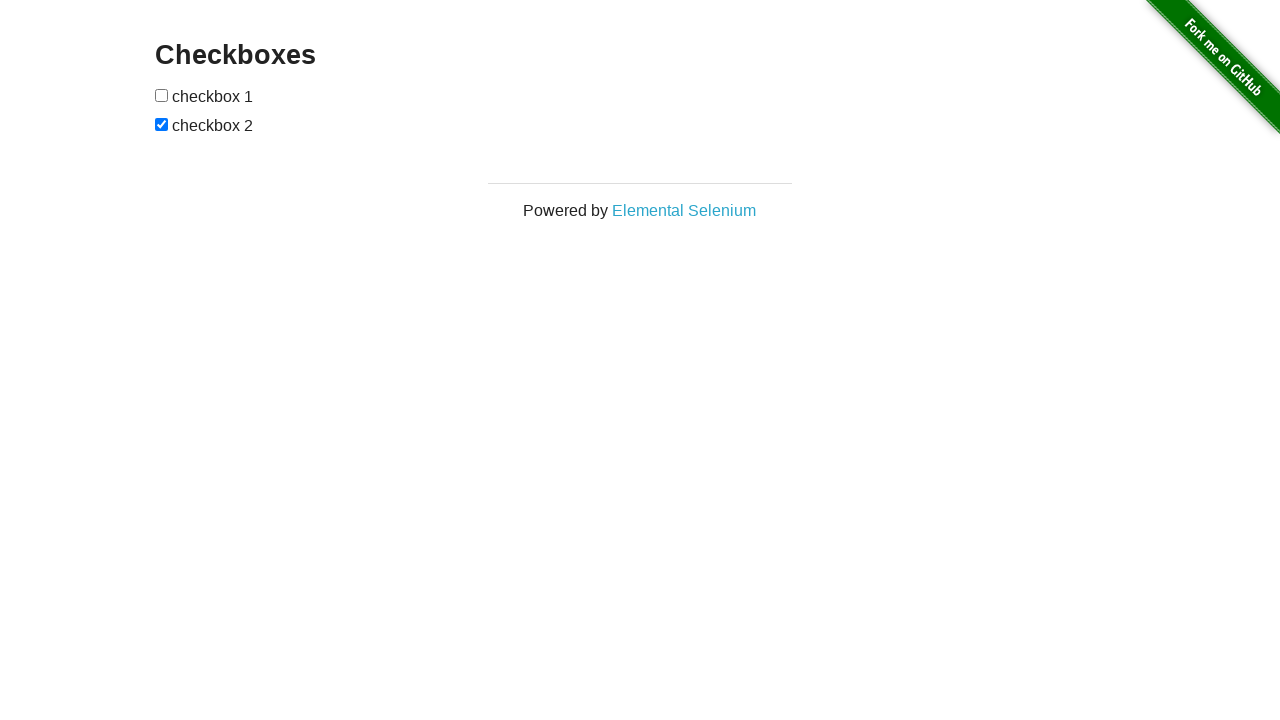

Clicked the first checkbox to check it at (162, 95) on input[type="checkbox"] >> nth=0
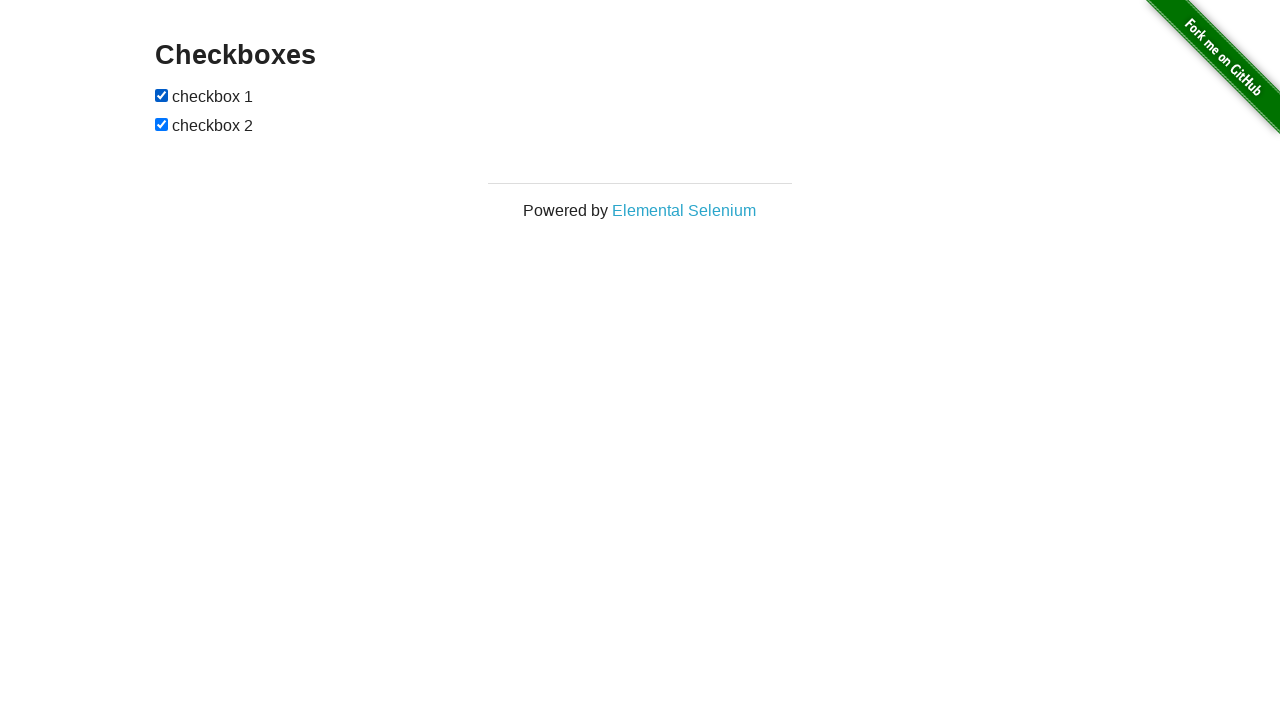

Verified that the first checkbox is now checked
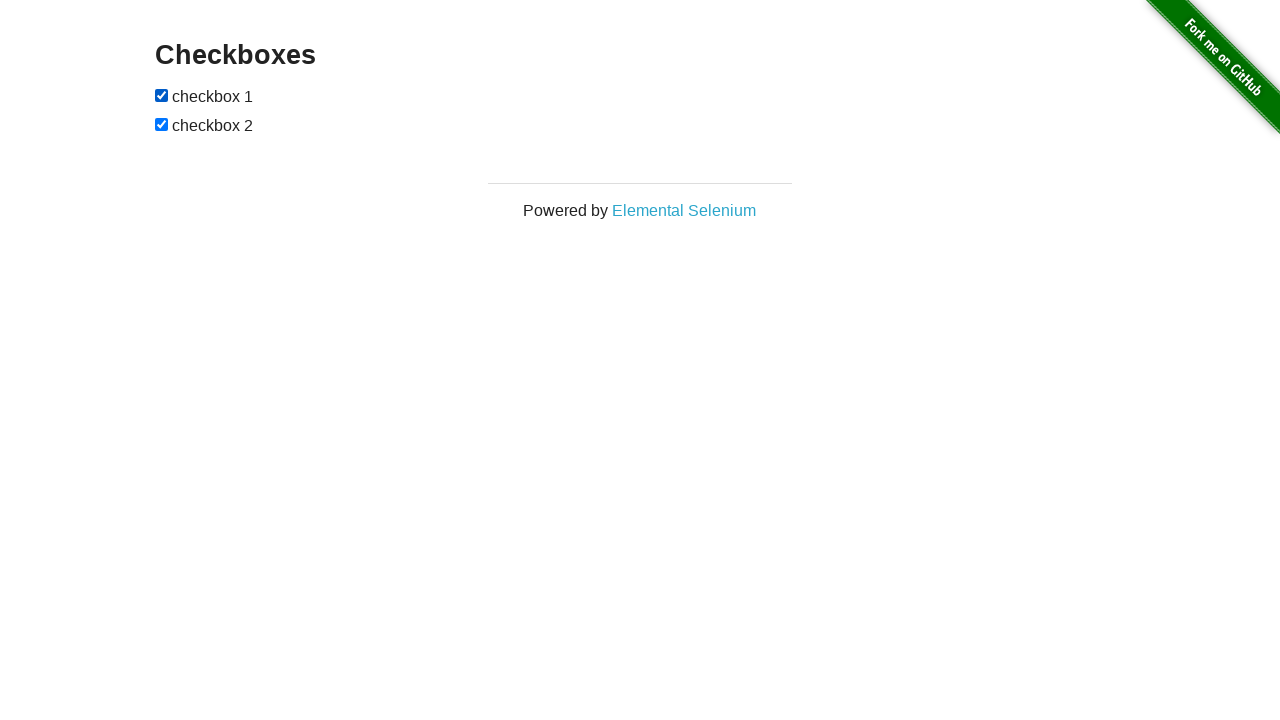

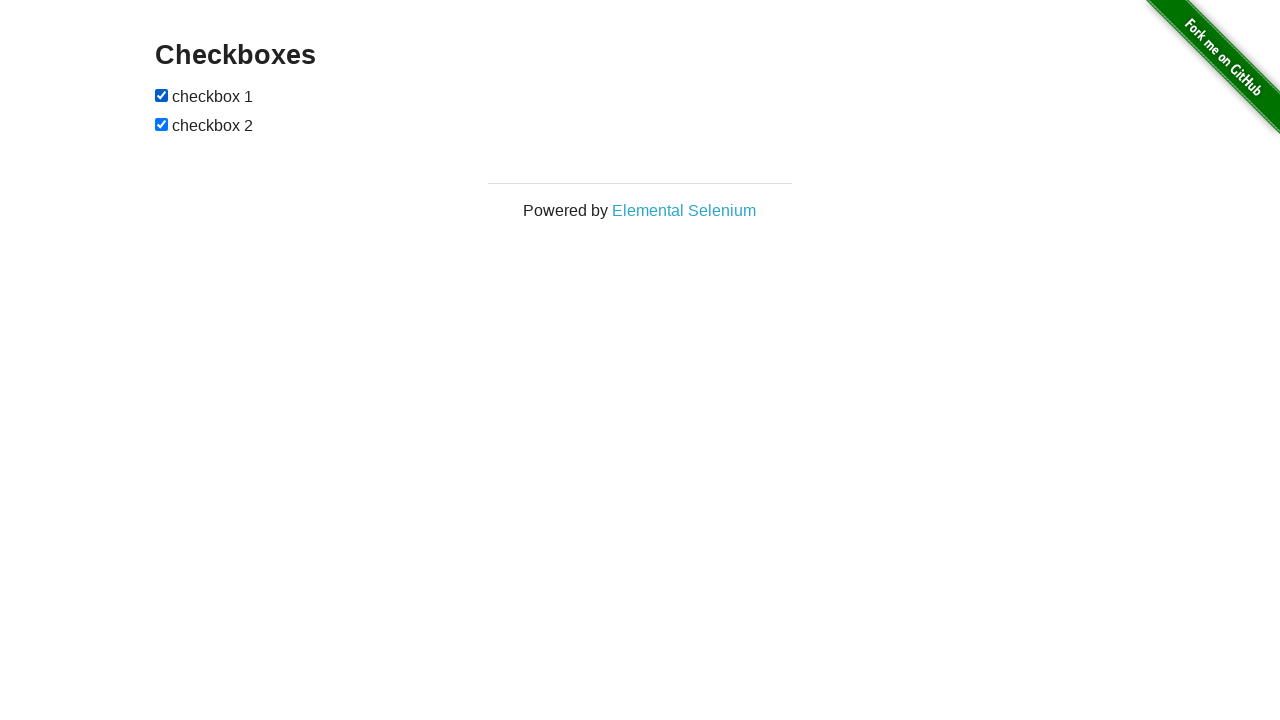